Tests clicking the blue button on the Class Attribute page and verifies the page title remains visible after handling the alert

Starting URL: http://www.uitestingplayground.com/classattr

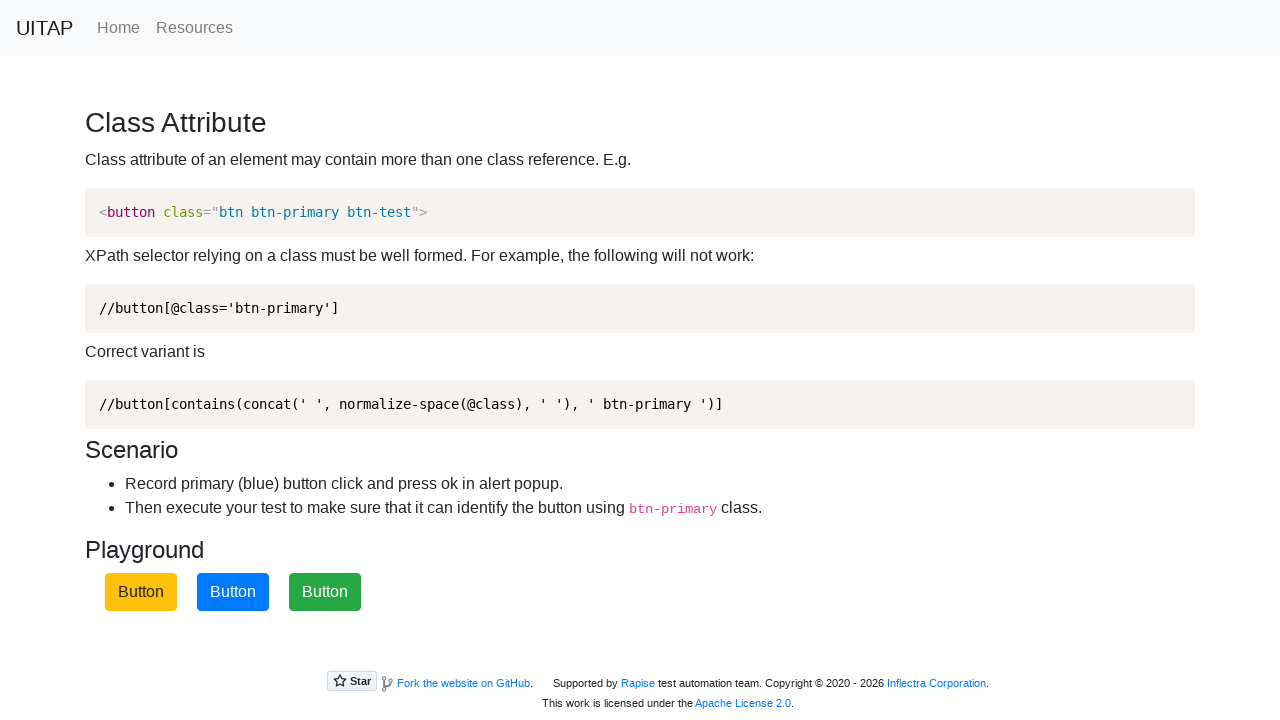

Set up dialog handler to accept alerts
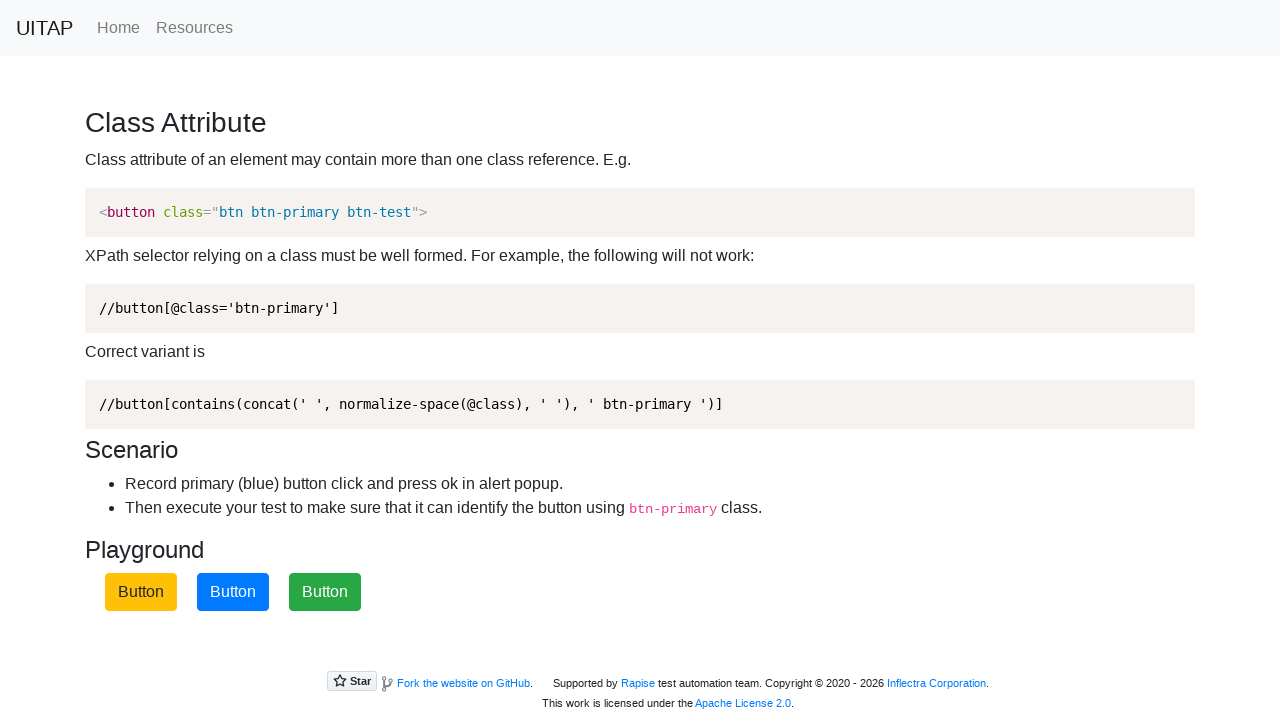

Clicked the blue button (btn-primary) on the Class Attribute page at (233, 592) on xpath=//button[contains(concat(' ', normalize-space(@class), ' '), ' btn-primary
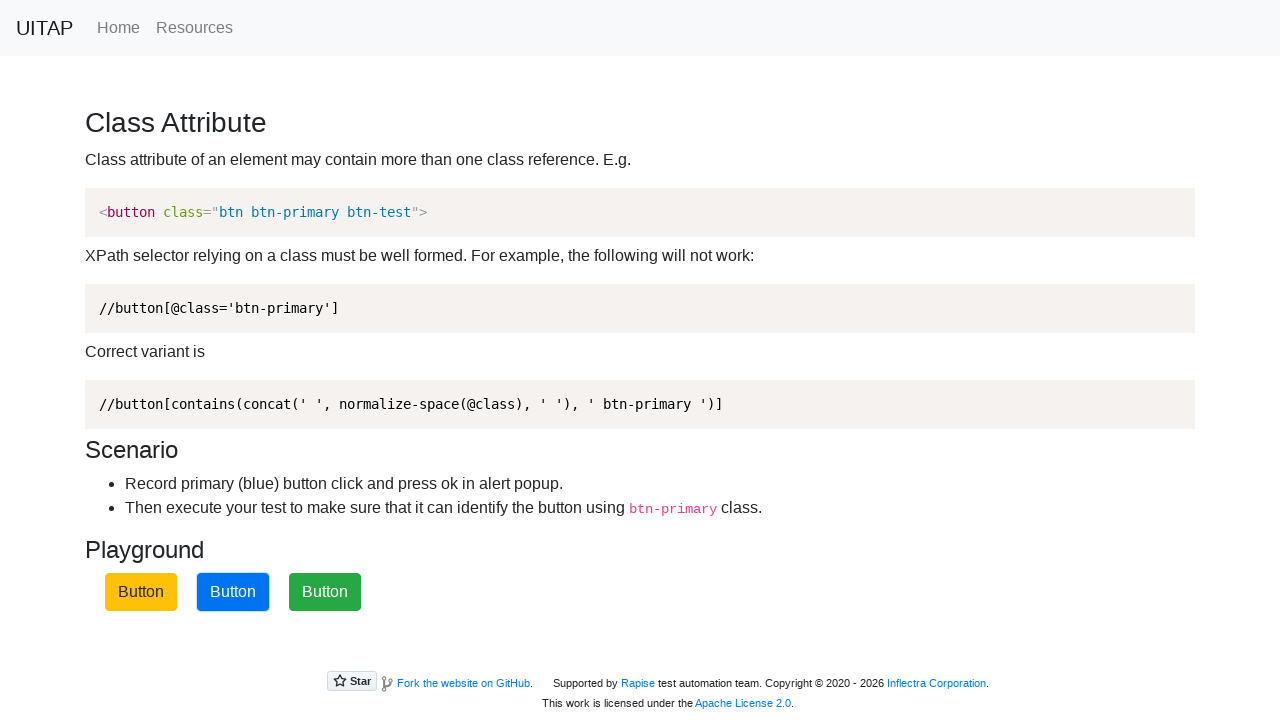

Verified the page title (h3) is still visible after handling the alert
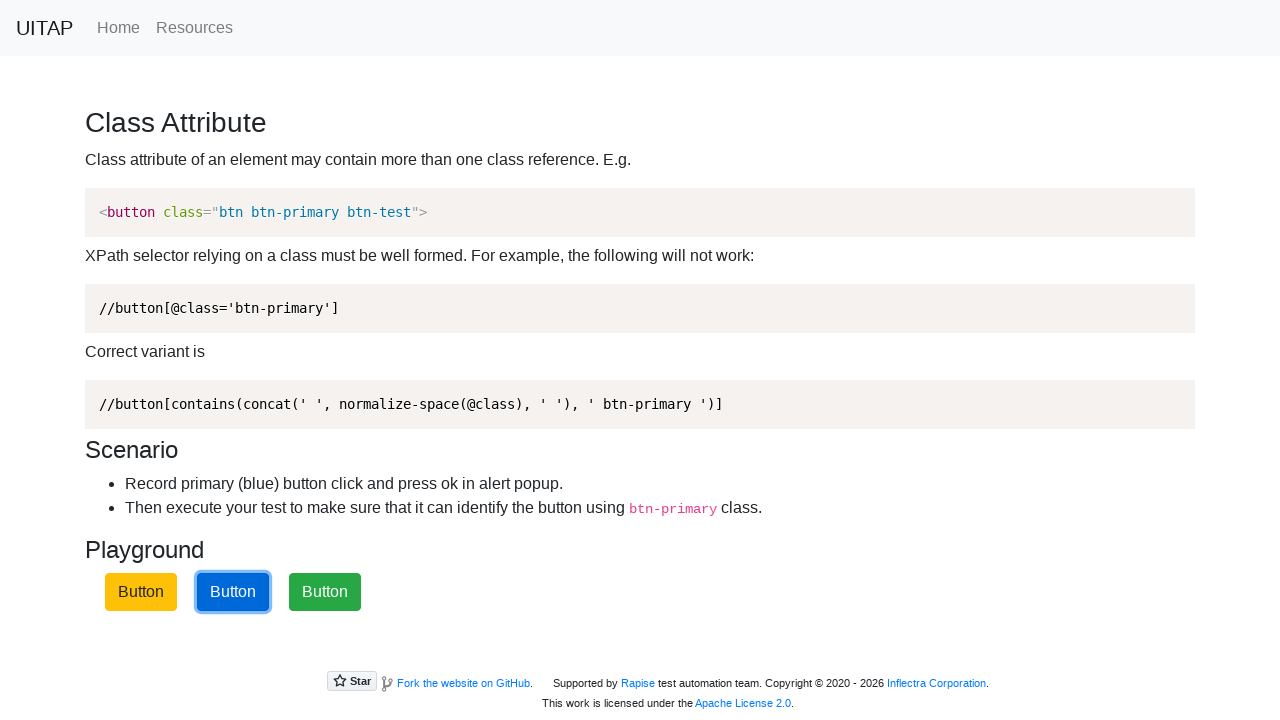

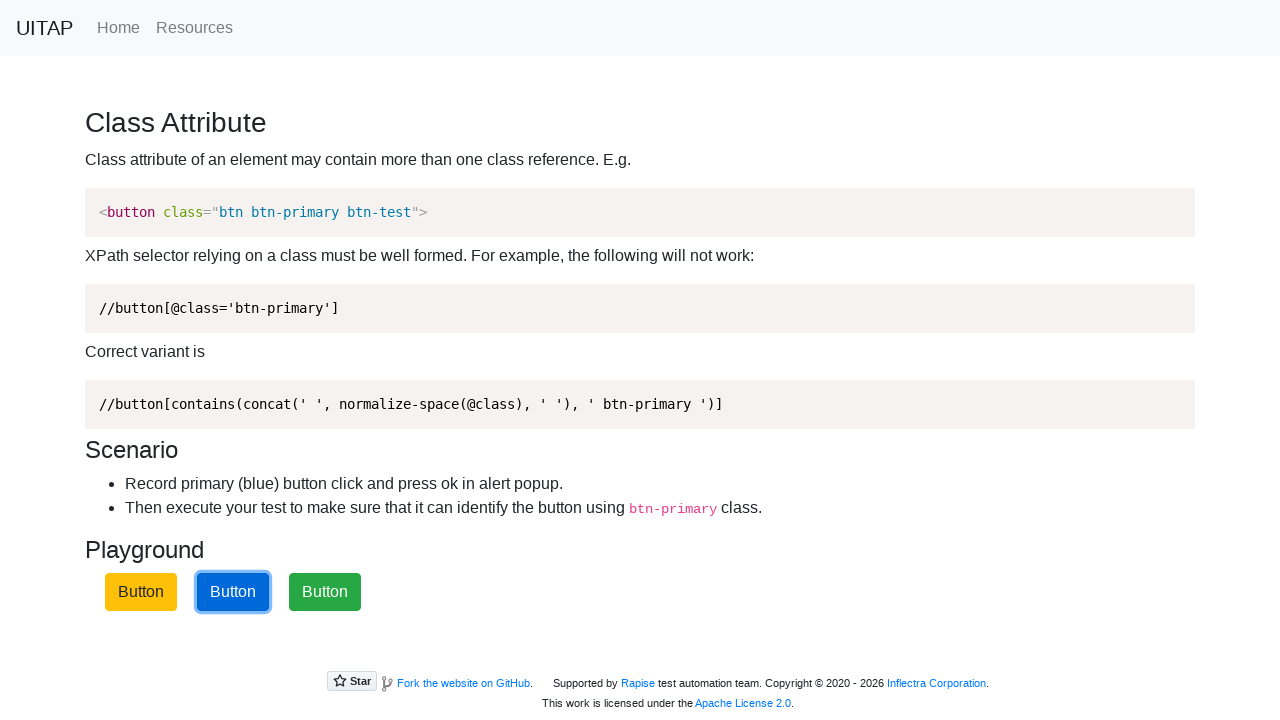